Tests drag and drop functionality by dragging a draggable element and dropping it onto a droppable target area on the jQuery UI demo page

Starting URL: https://jqueryui.com/droppable/

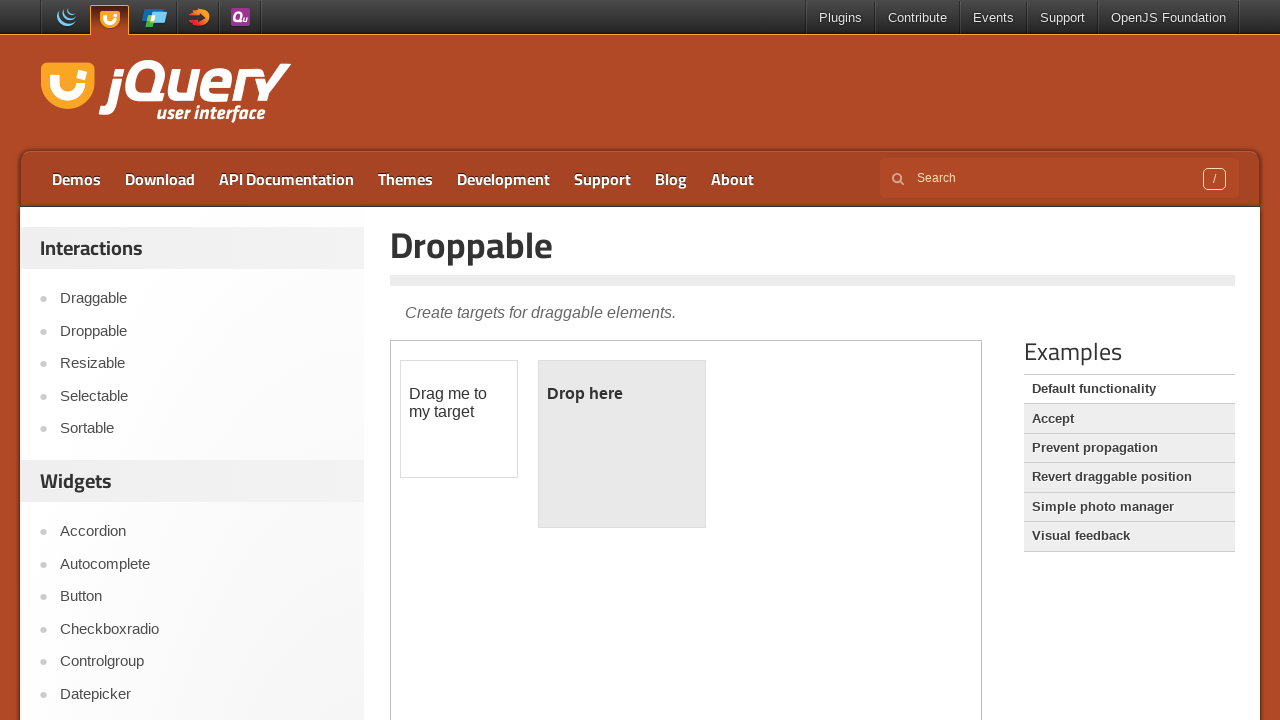

Located and switched to the first iframe containing the drag and drop demo
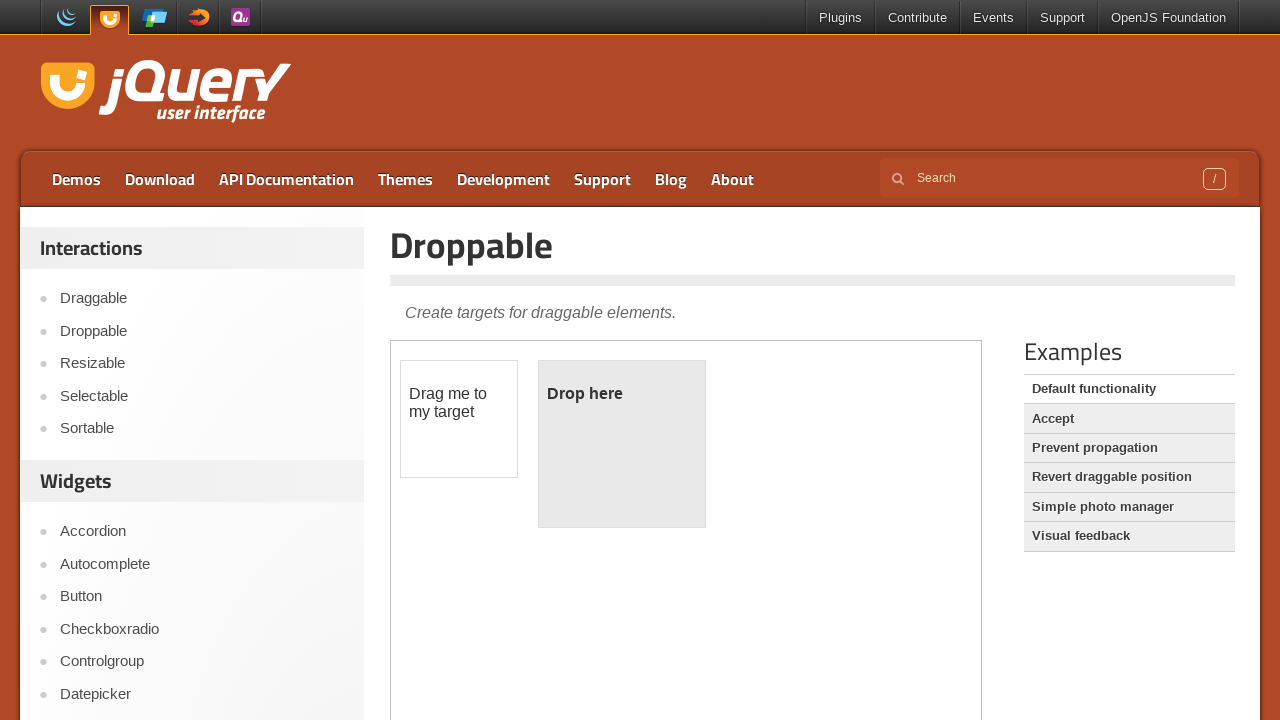

Located the draggable element with id 'draggable'
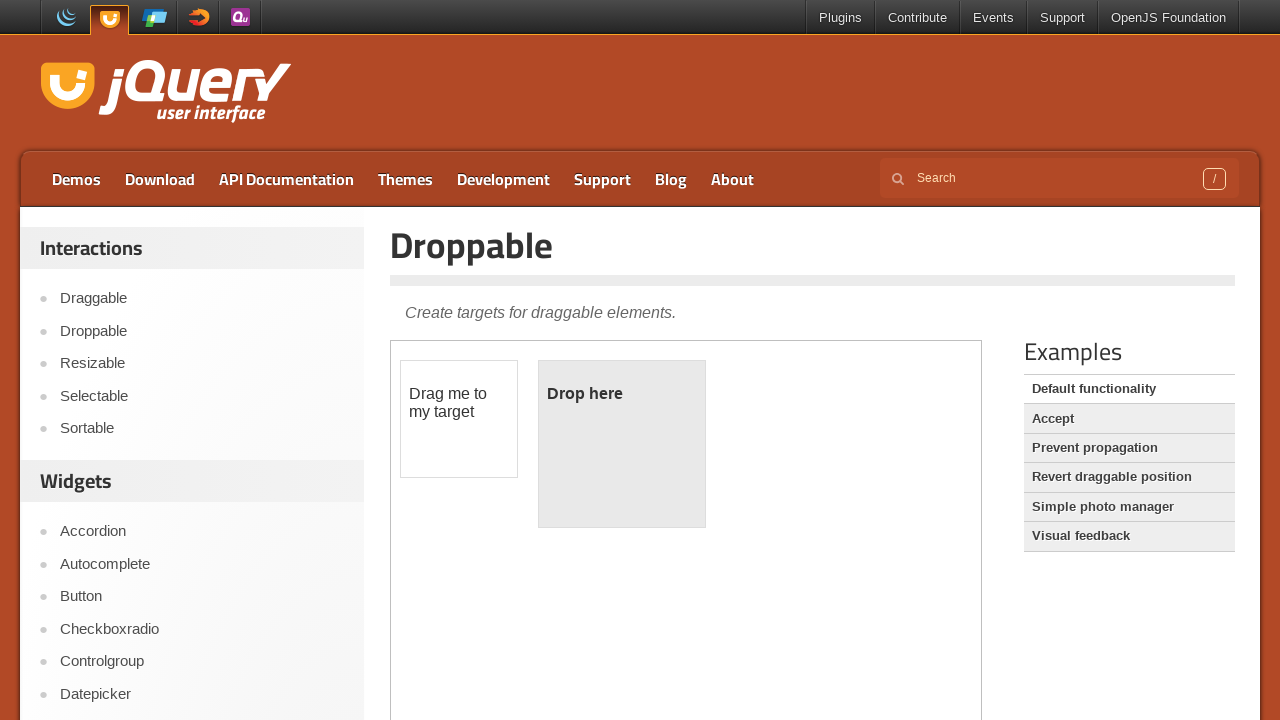

Located the droppable target element with id 'droppable'
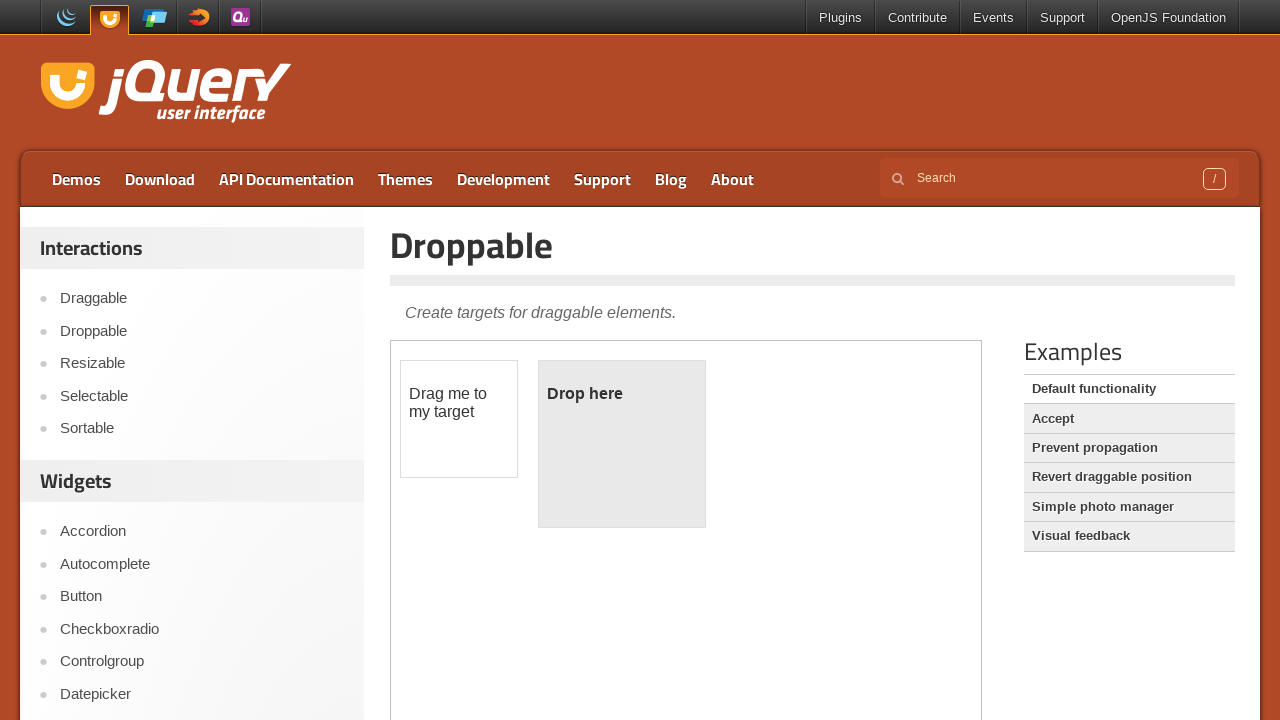

Dragged the draggable element and dropped it onto the droppable target area at (622, 444)
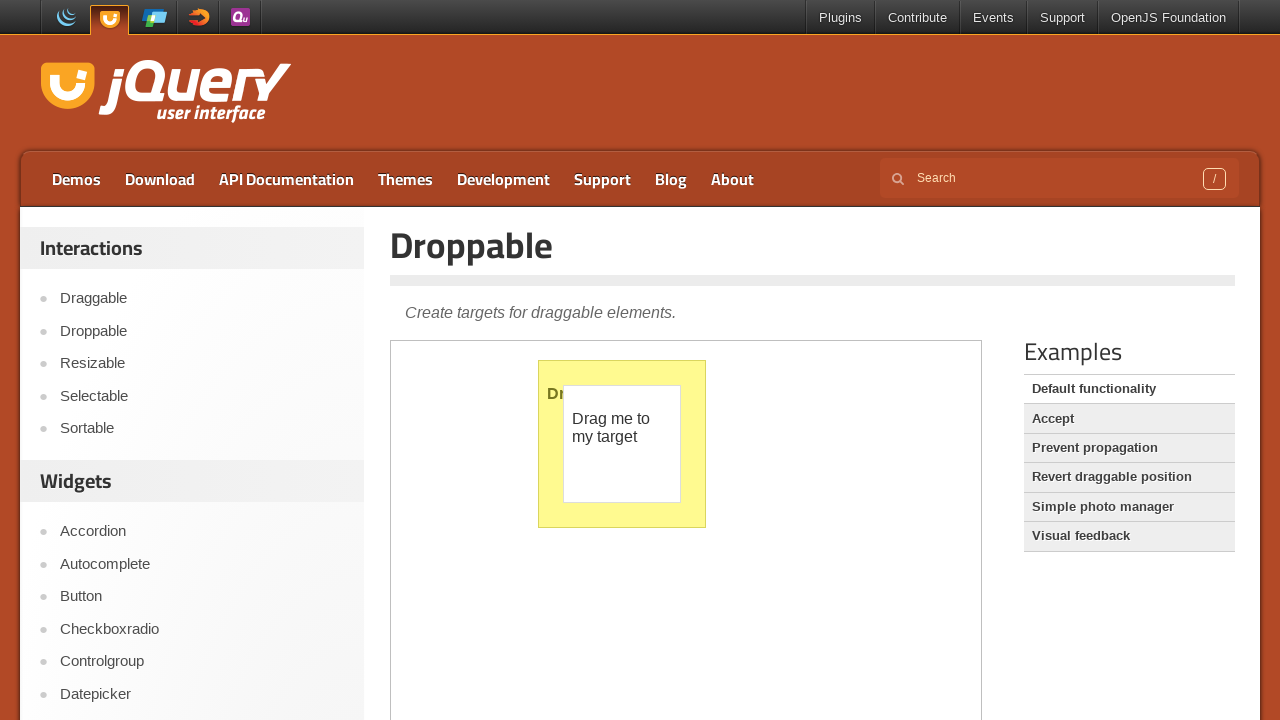

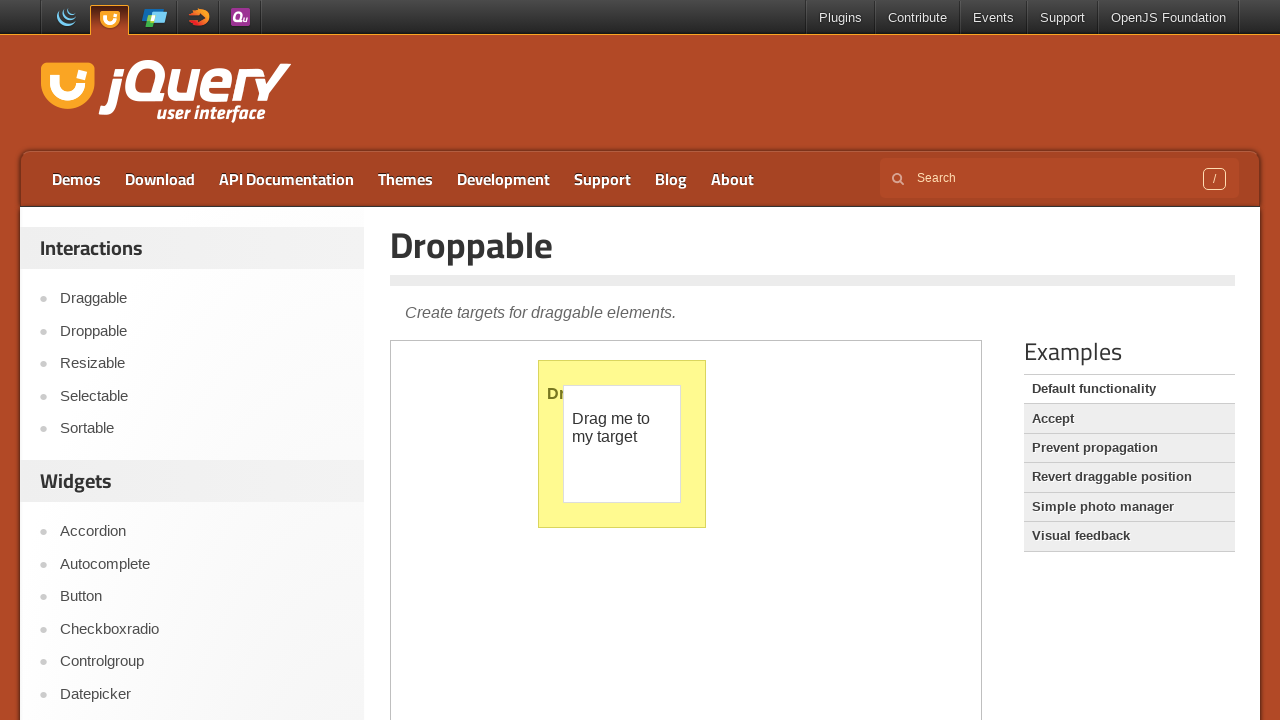